Tests prompt JavaScript alert functionality by clicking the Prompt Alert button, entering a custom message, and accepting the prompt

Starting URL: https://v1.training-support.net/selenium/javascript-alerts

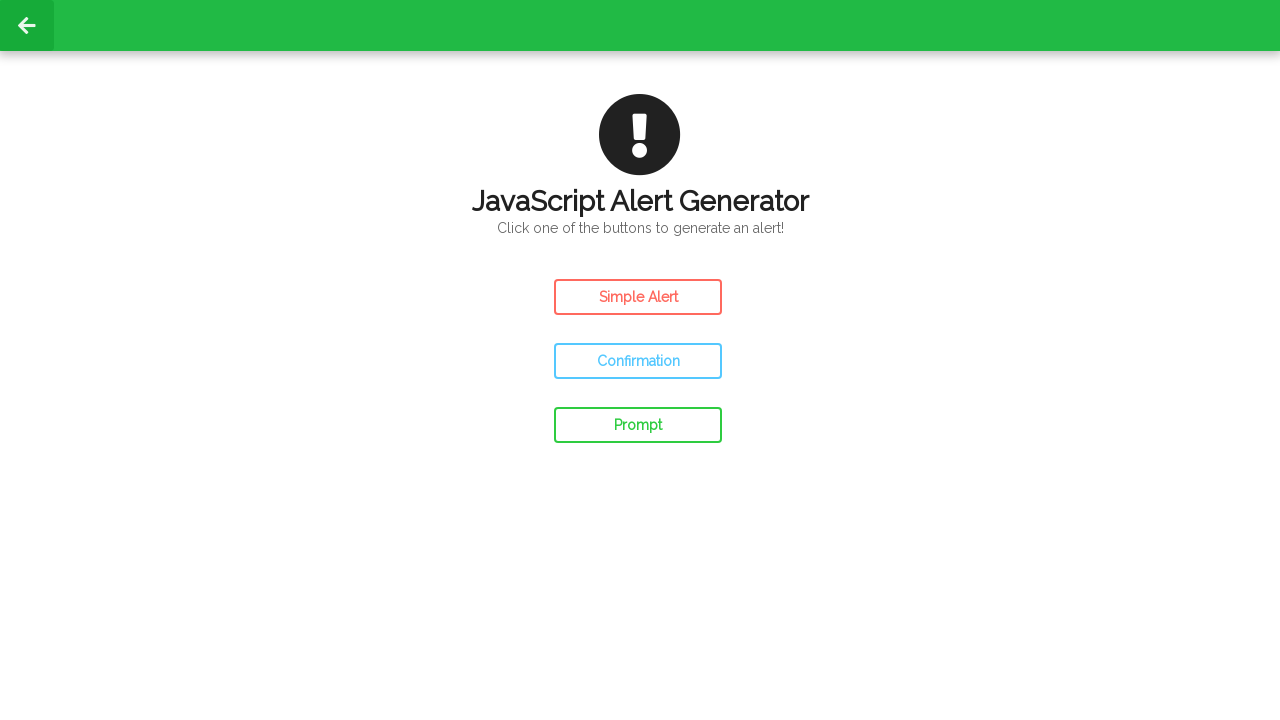

Set up dialog handler to accept prompt with custom message
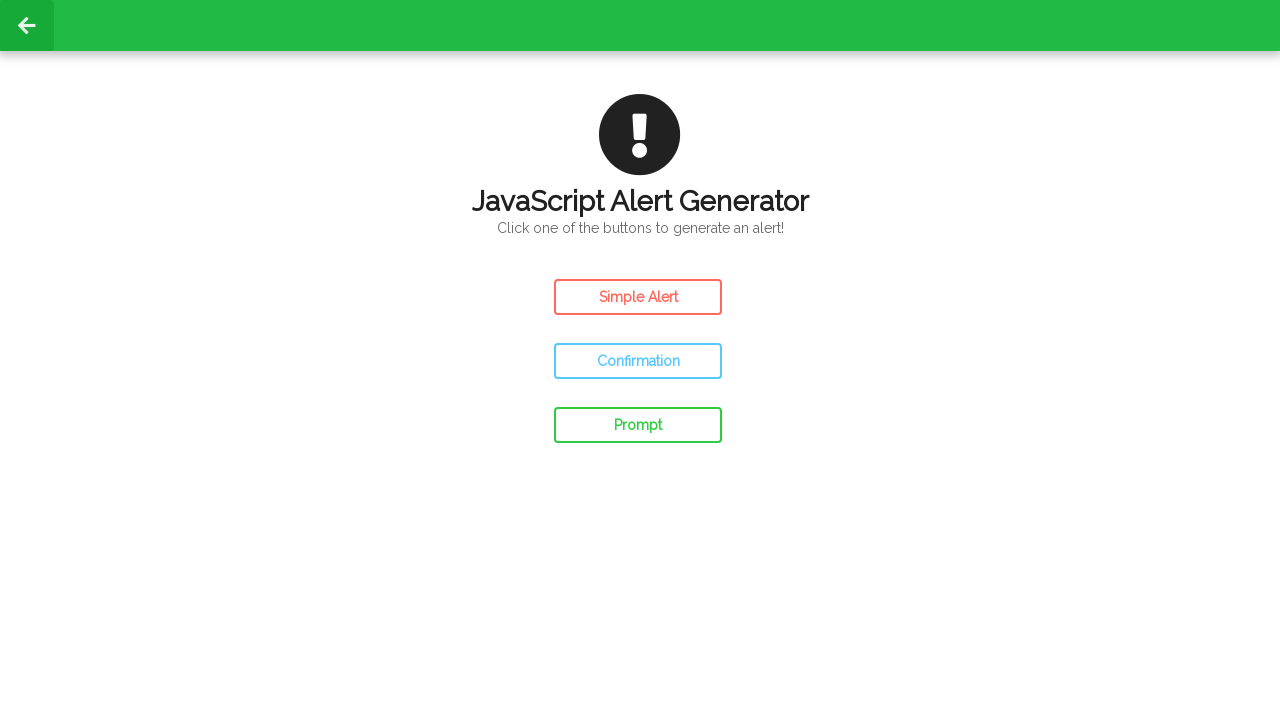

Clicked Prompt Alert button at (638, 425) on #prompt
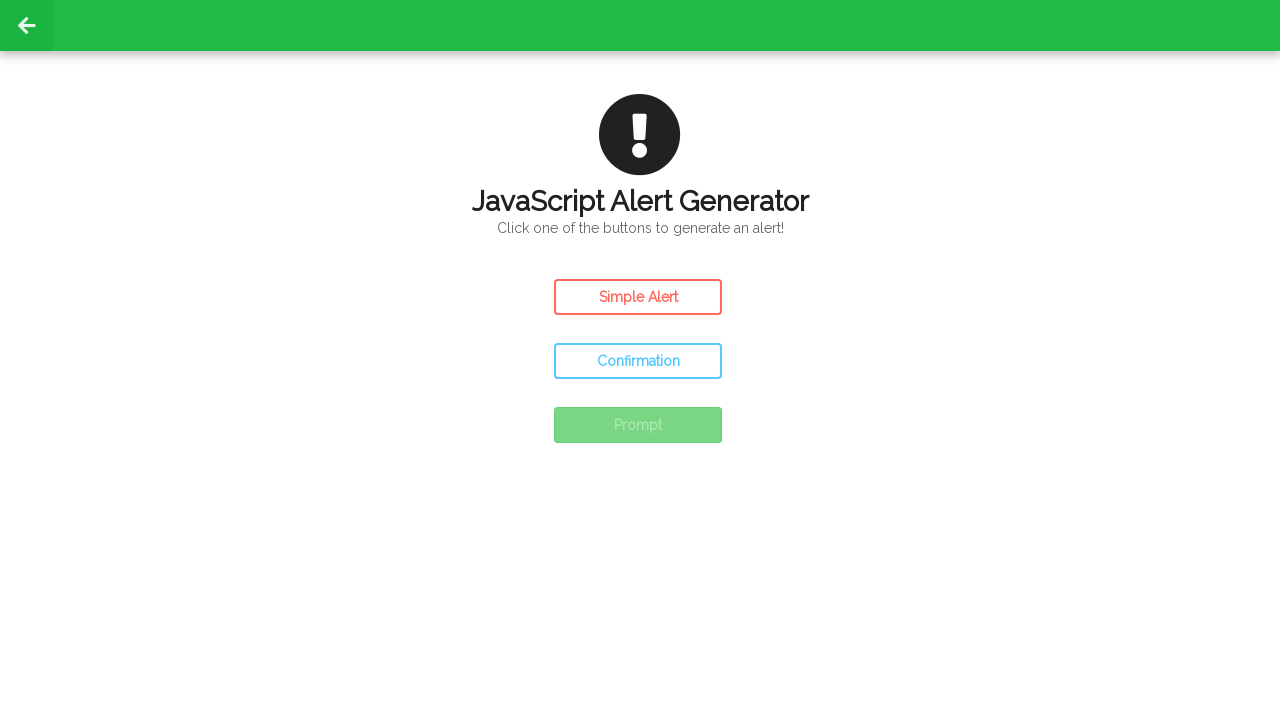

Waited for prompt dialog to be processed
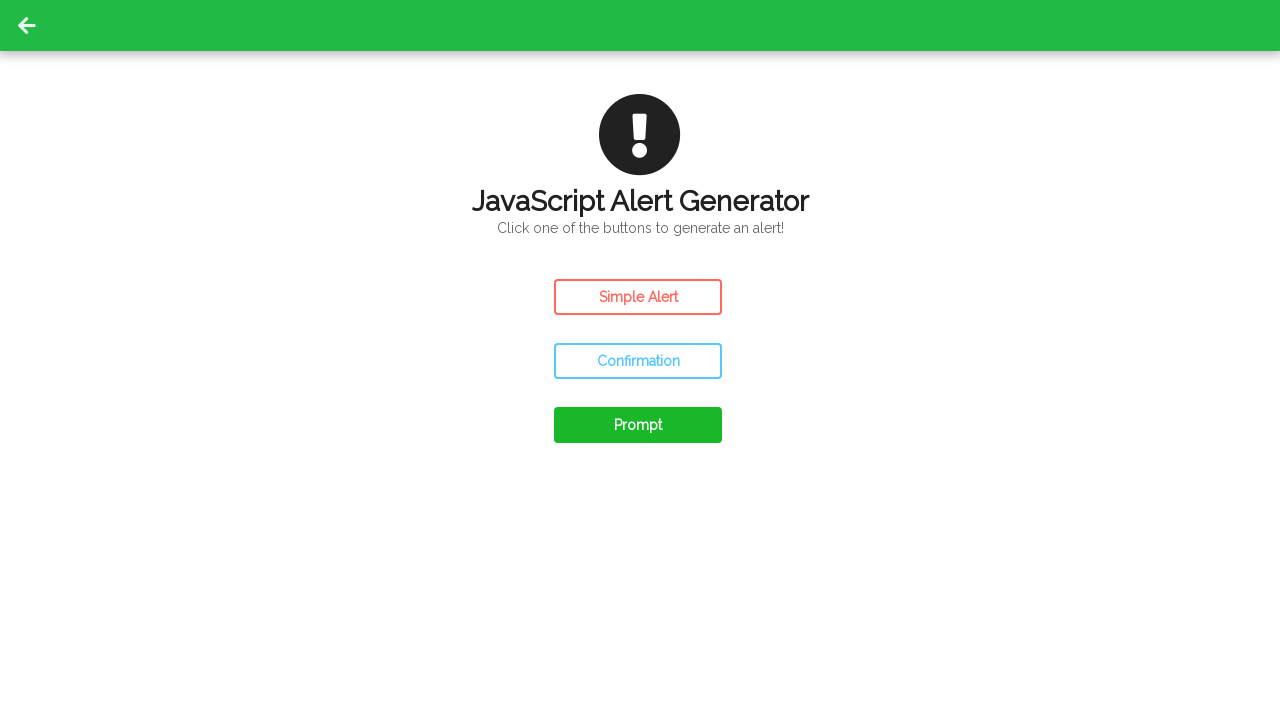

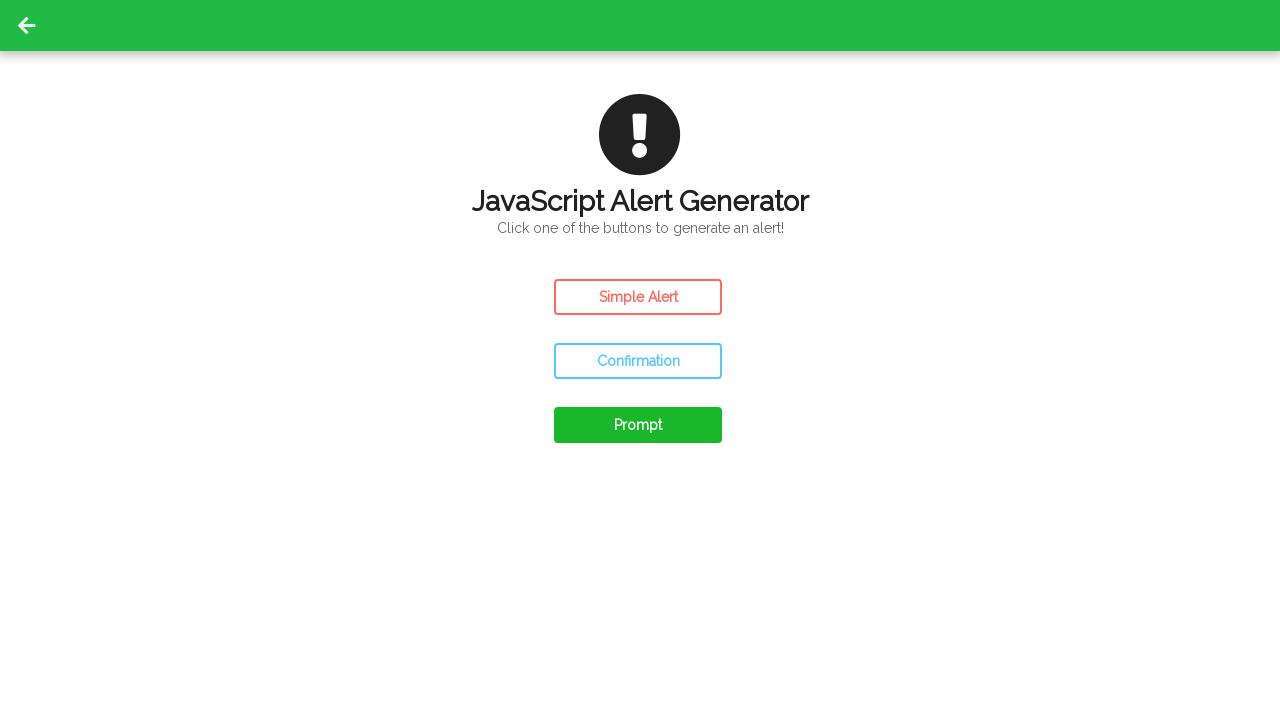